Tests iframe handling by iterating through all frames on the page, switching into each frame to find and click a button element, then switching back to default content

Starting URL: https://leafground.com/frame.xhtml

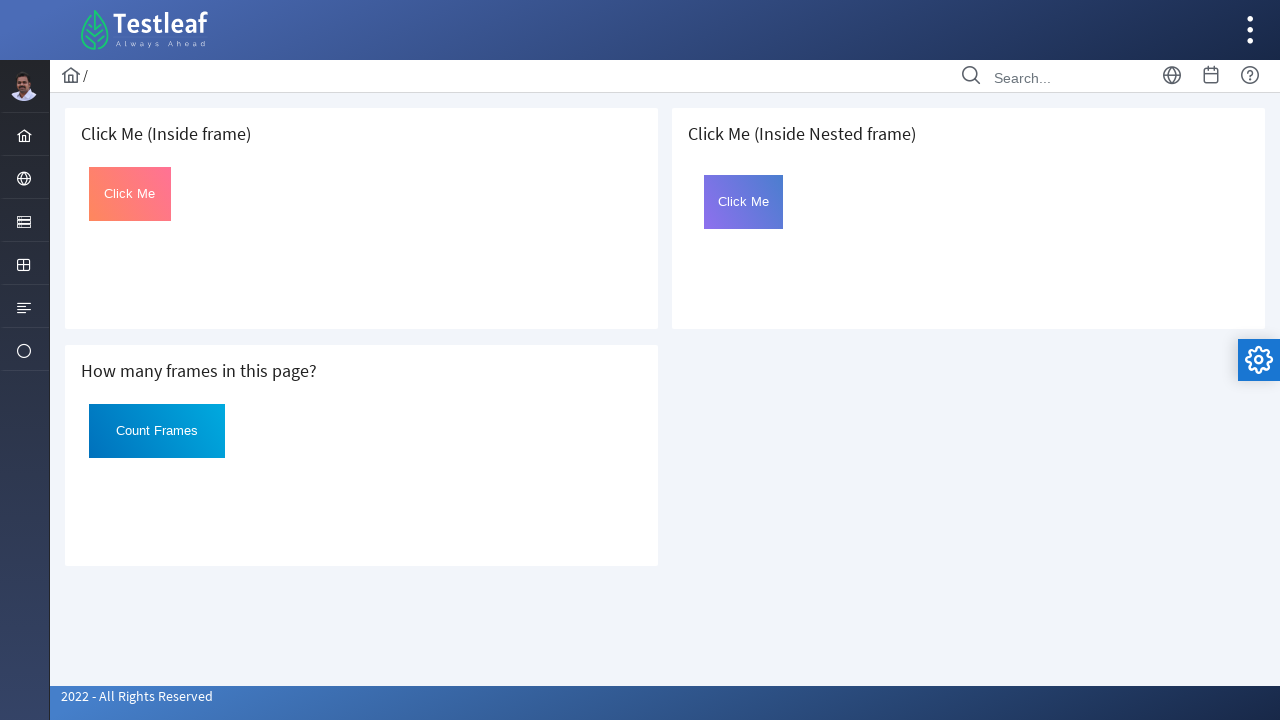

Navigated to iframe handling test page
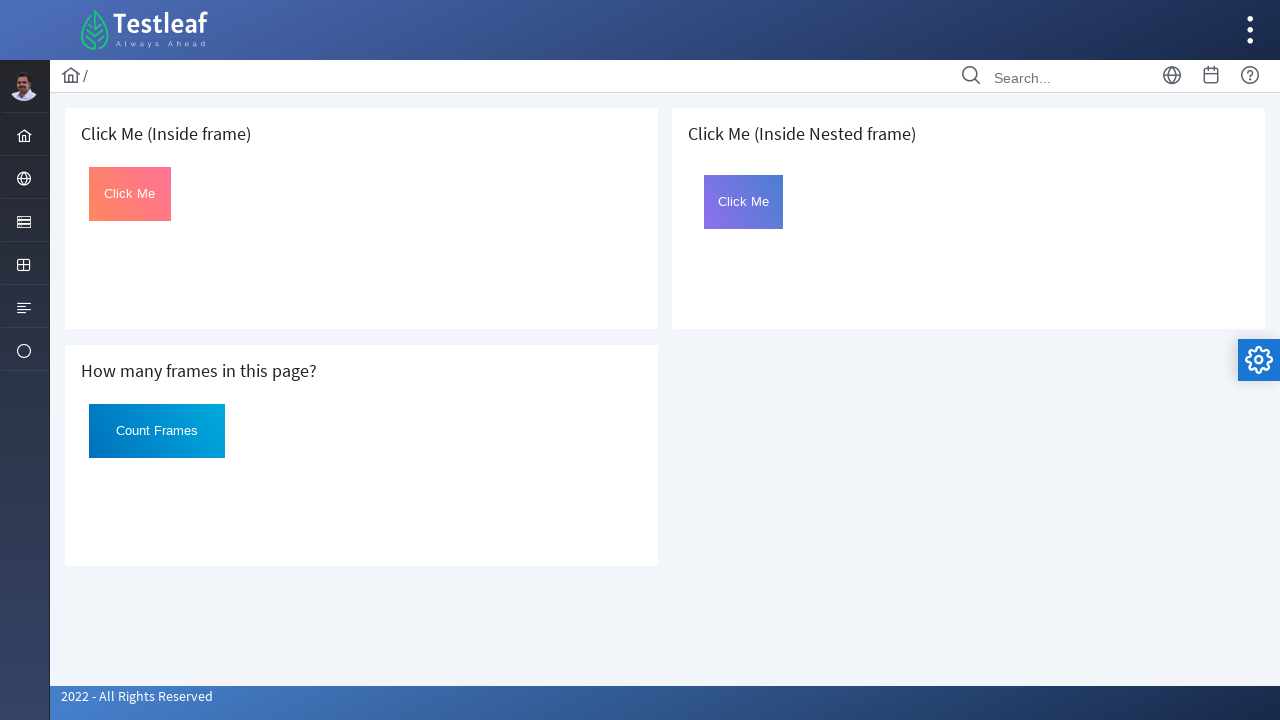

Retrieved all iframe elements from the page
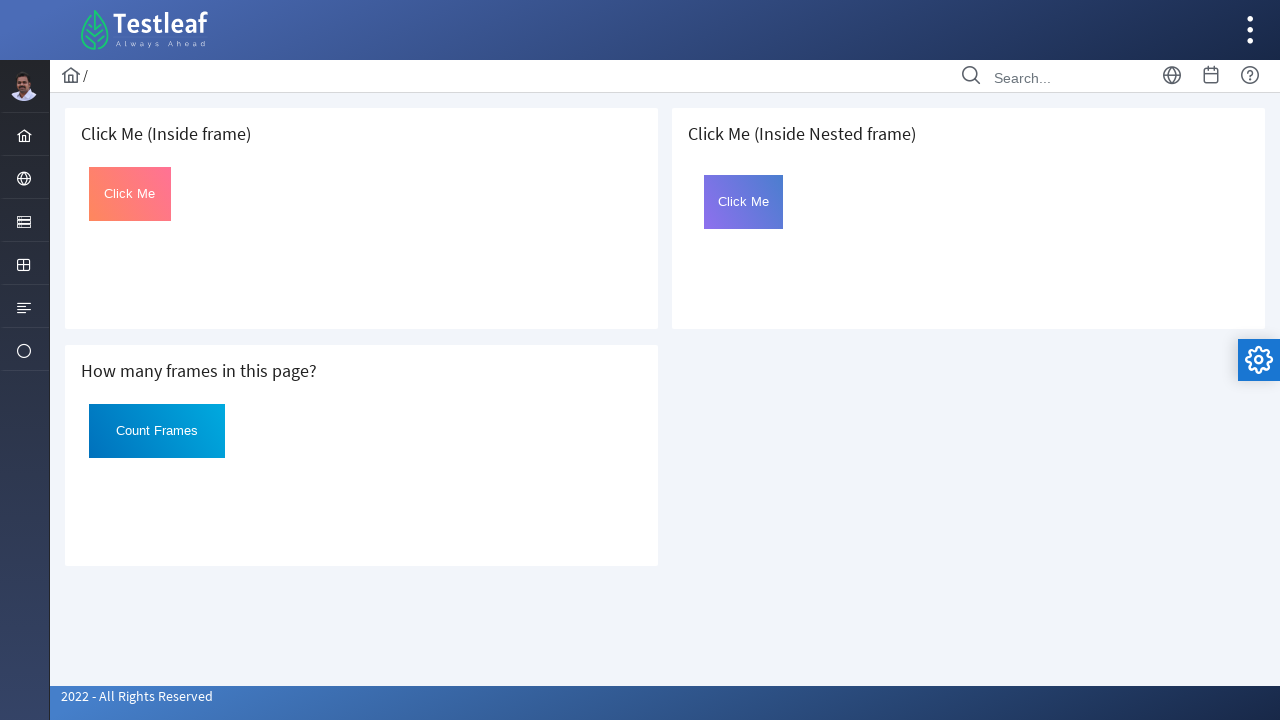

Switched to frame at index 0
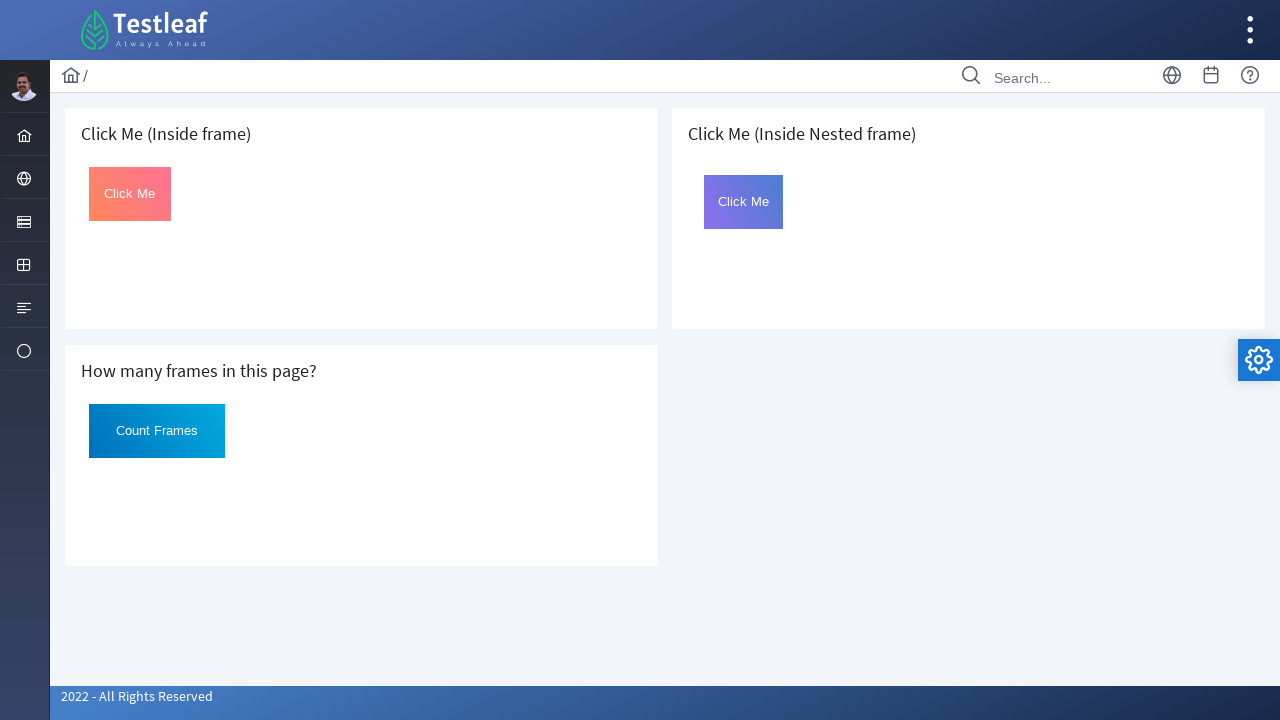

Located button element in frame 0
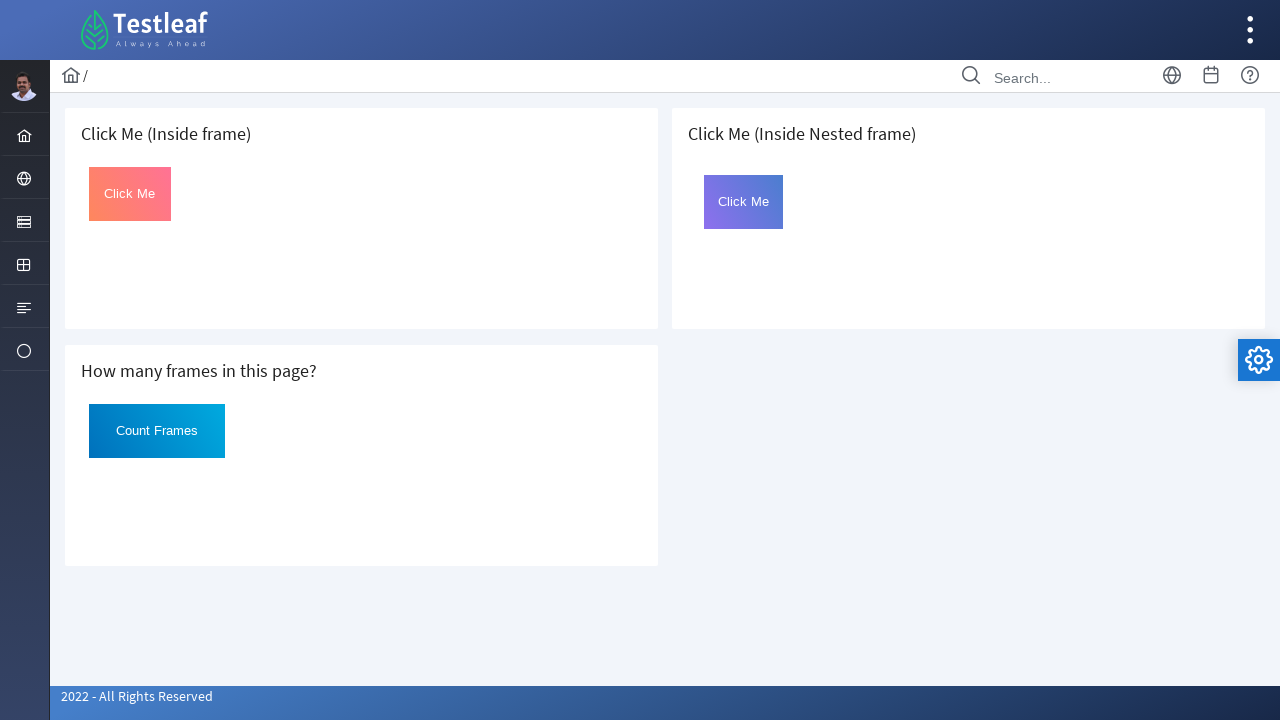

Clicked button found in frame 0 at (130, 194) on iframe >> nth=0 >> internal:control=enter-frame >> xpath=//*[@id='Click' and con
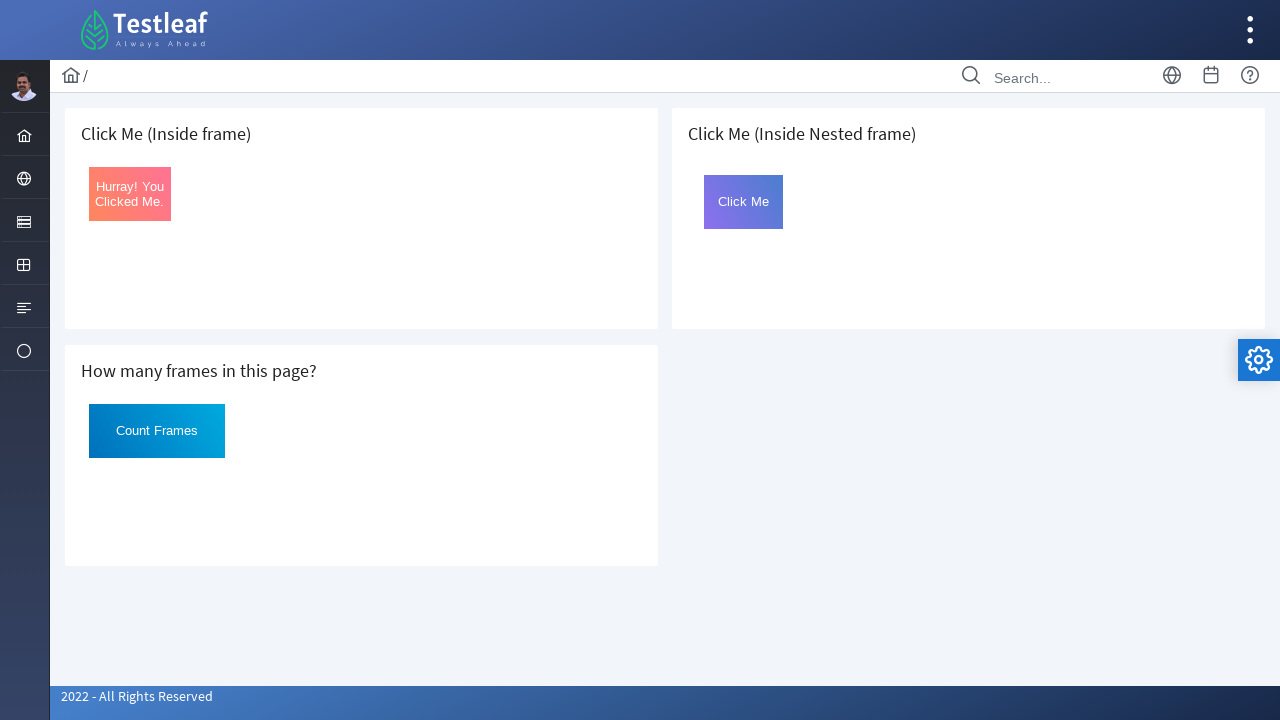

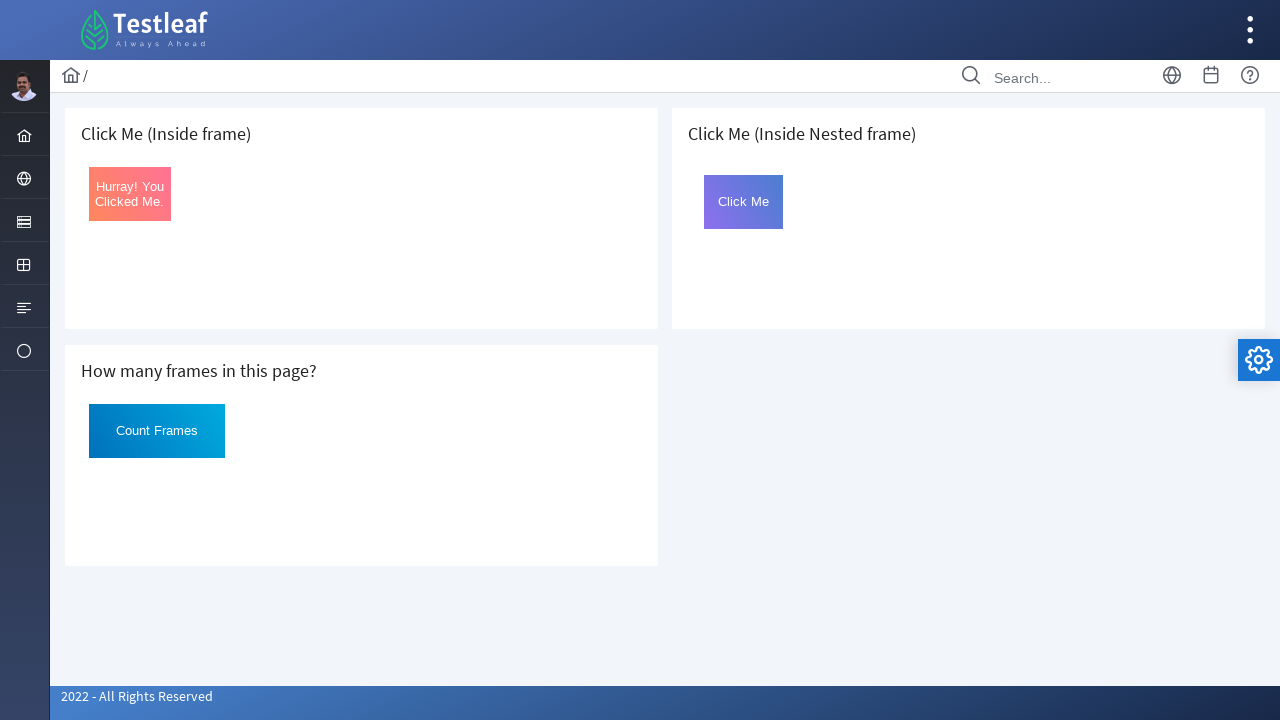